Waits for a specific price to appear, books an item, then solves a mathematical challenge by calculating and submitting the answer

Starting URL: http://suninjuly.github.io/explicit_wait2.html

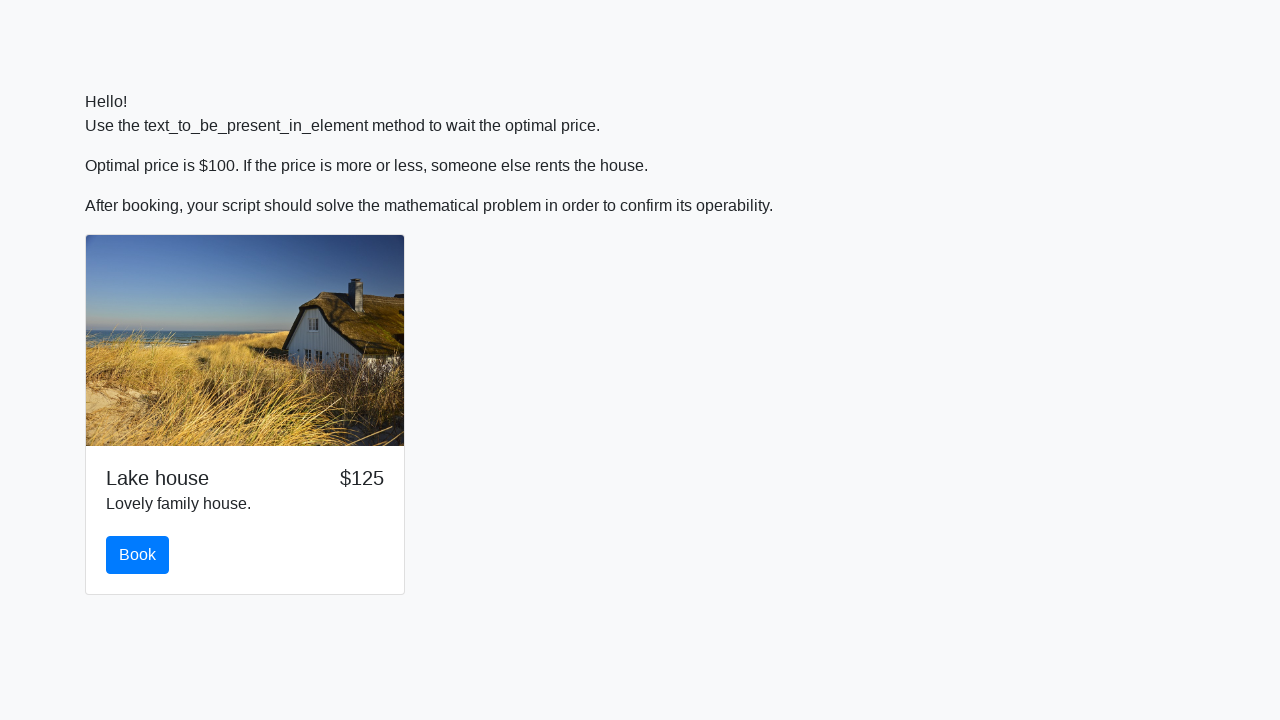

Waited for price to drop to $100
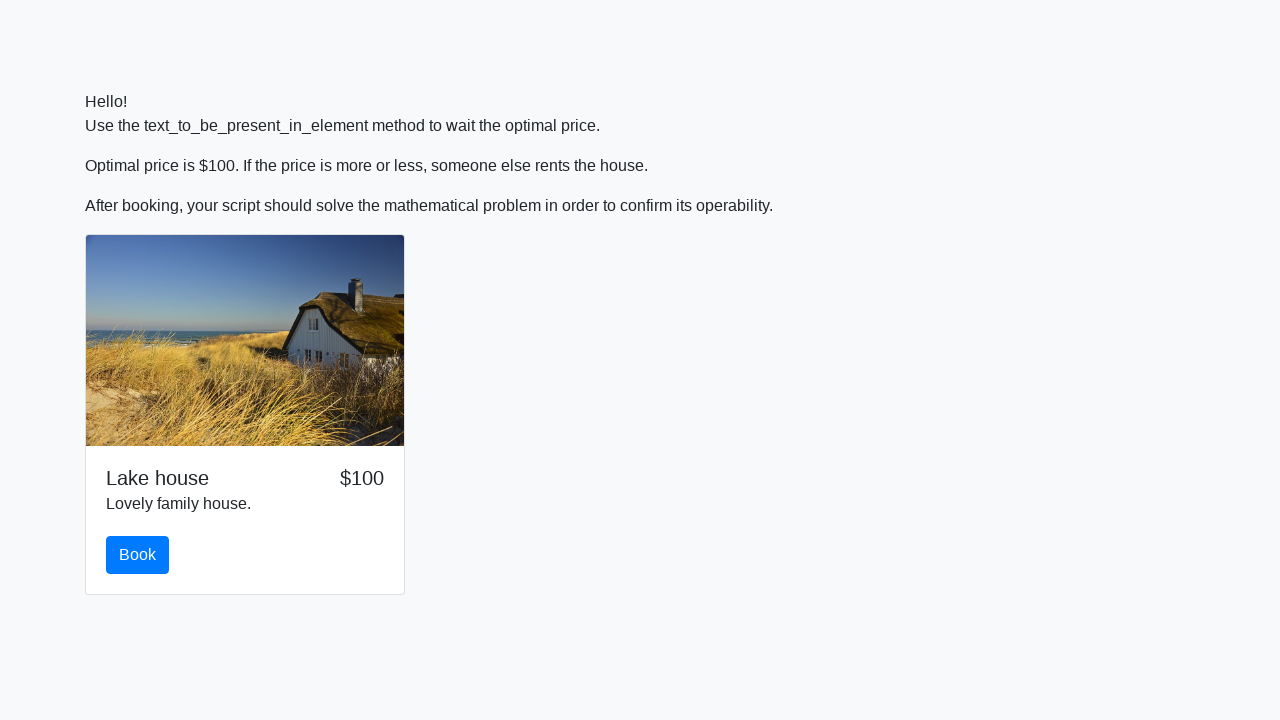

Clicked the book button at (138, 555) on #book
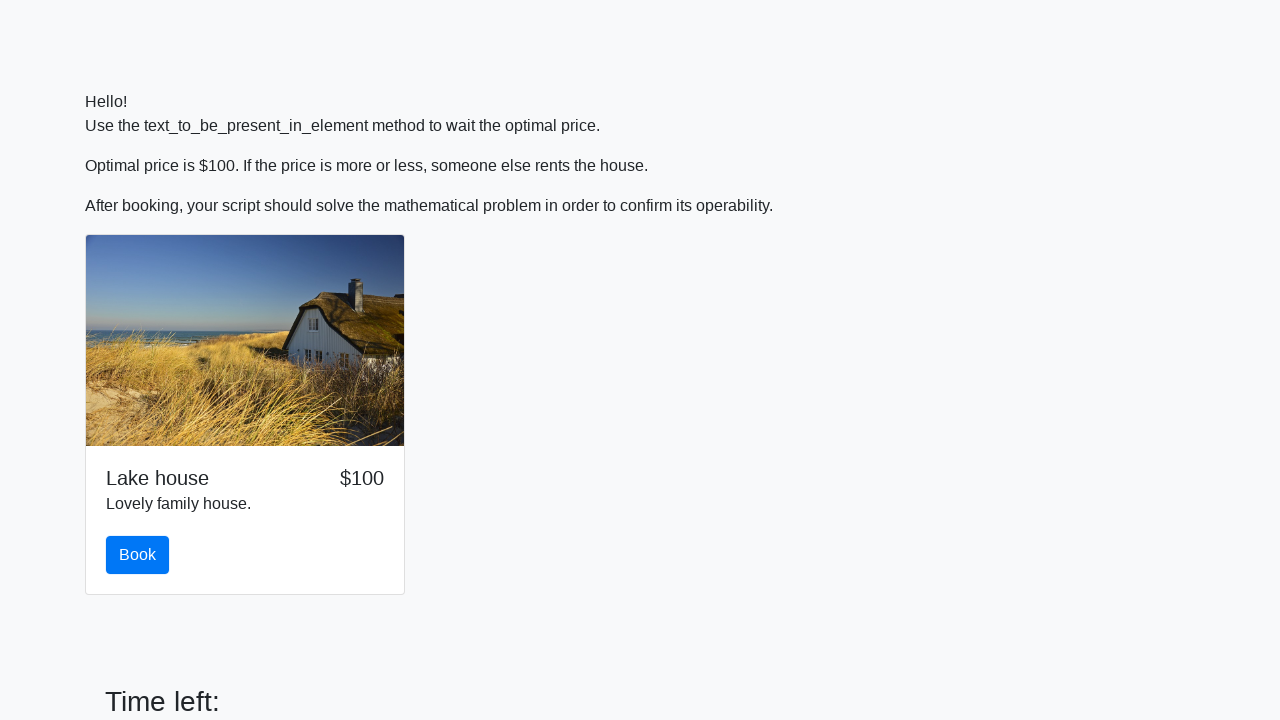

Retrieved value for calculation: 974
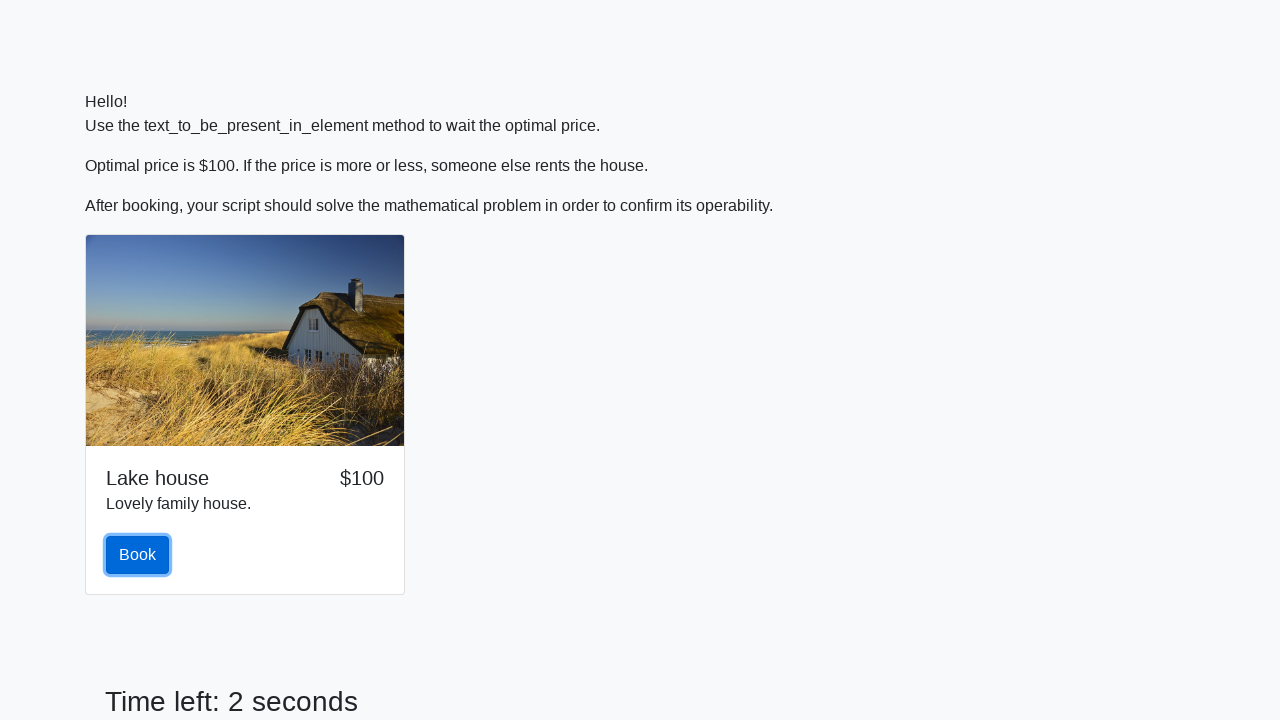

Calculated mathematical answer: 0.24132071718101825
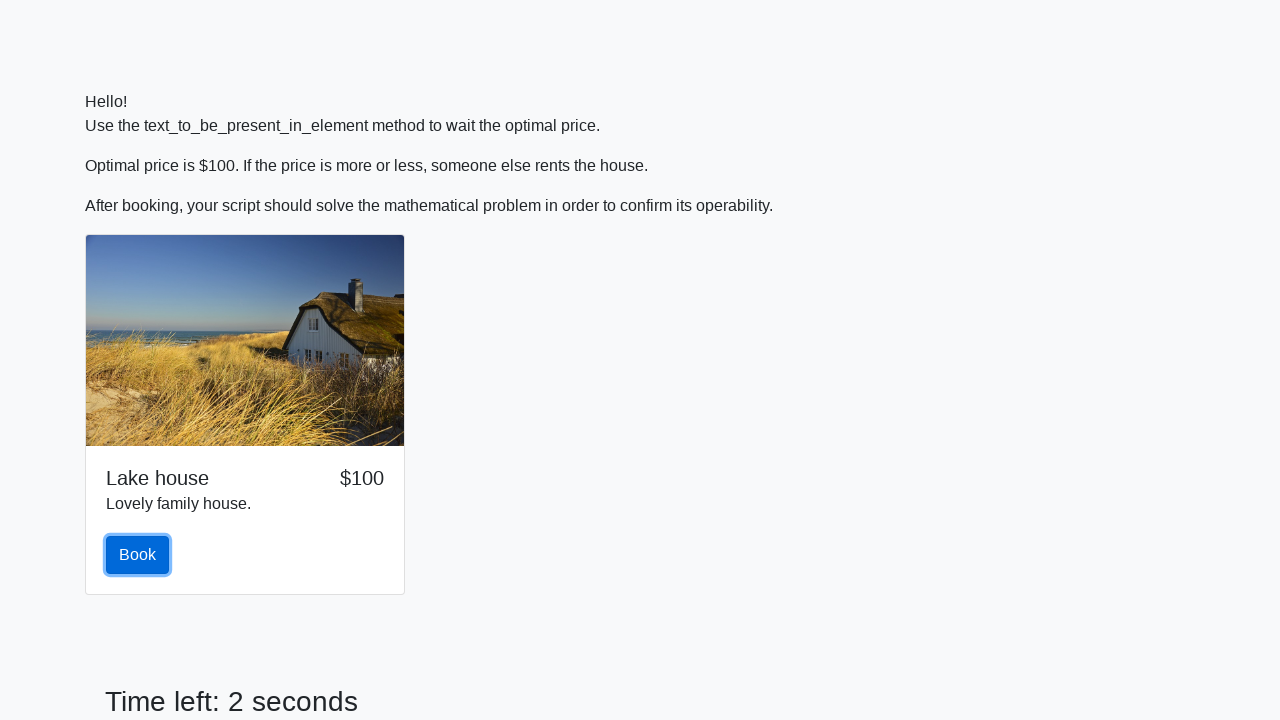

Filled in the calculated answer on #answer
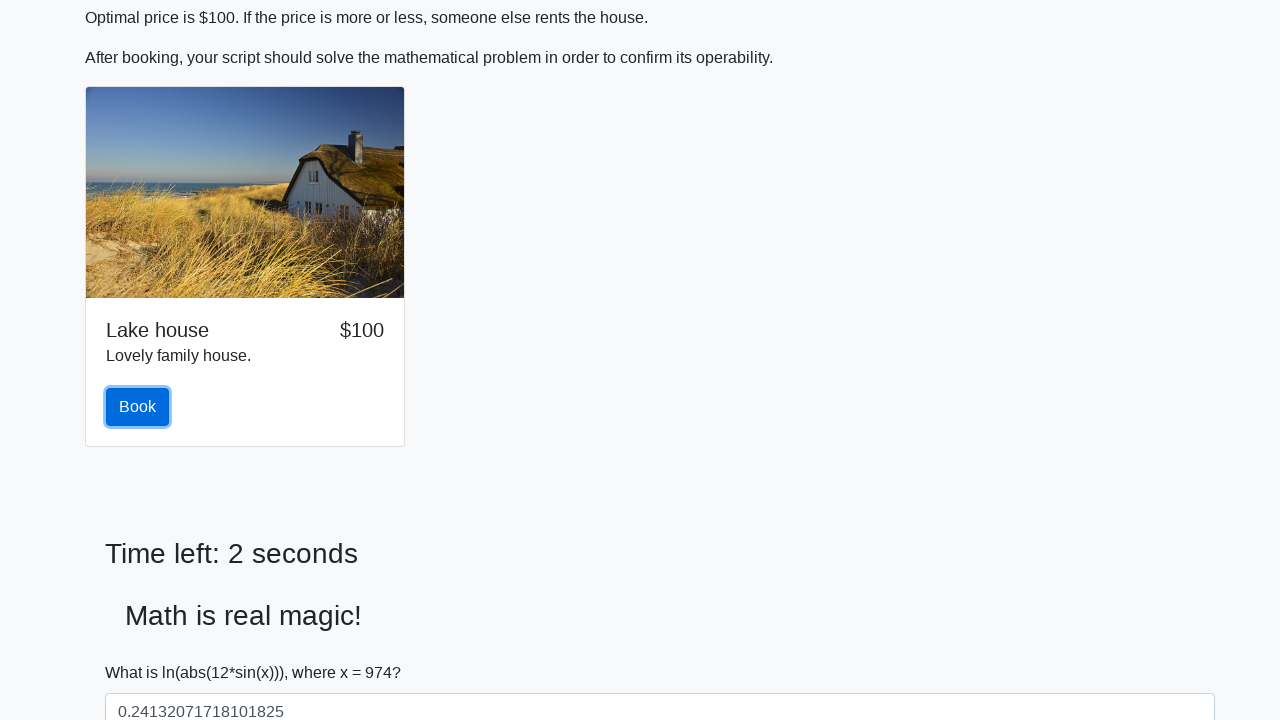

Clicked the solve button to submit the answer at (143, 651) on #solve
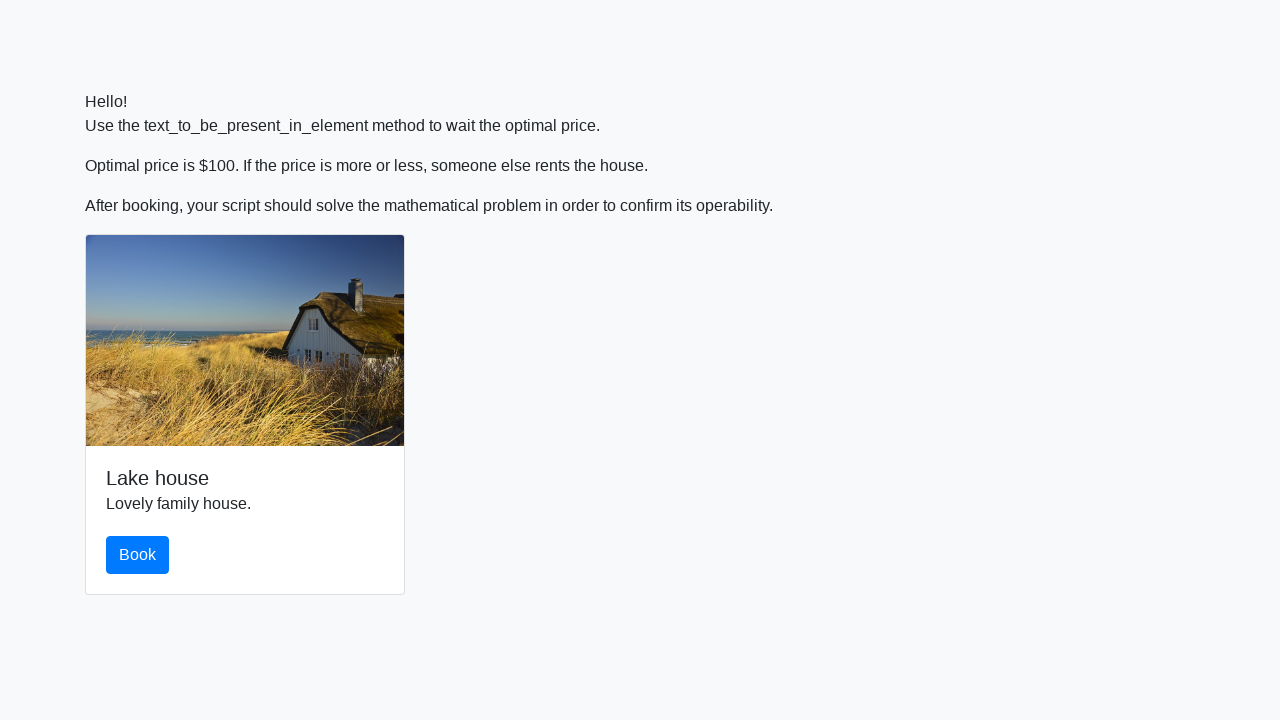

Waited for result to display
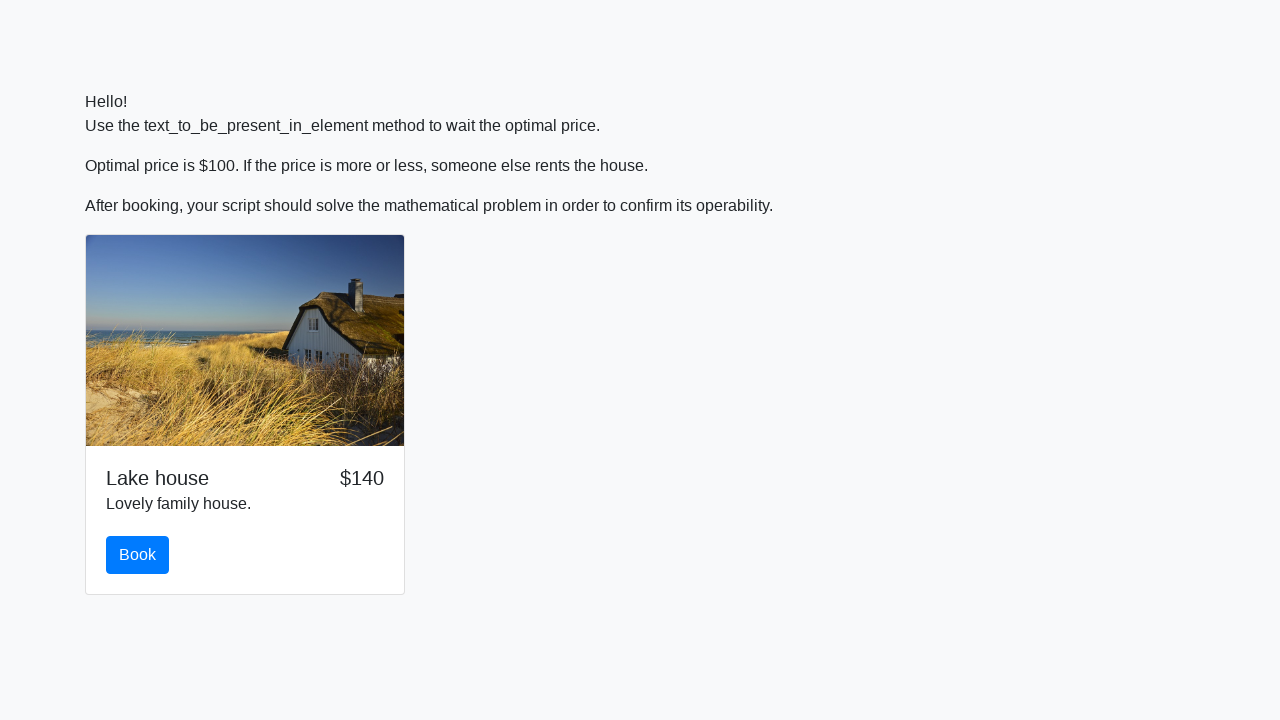

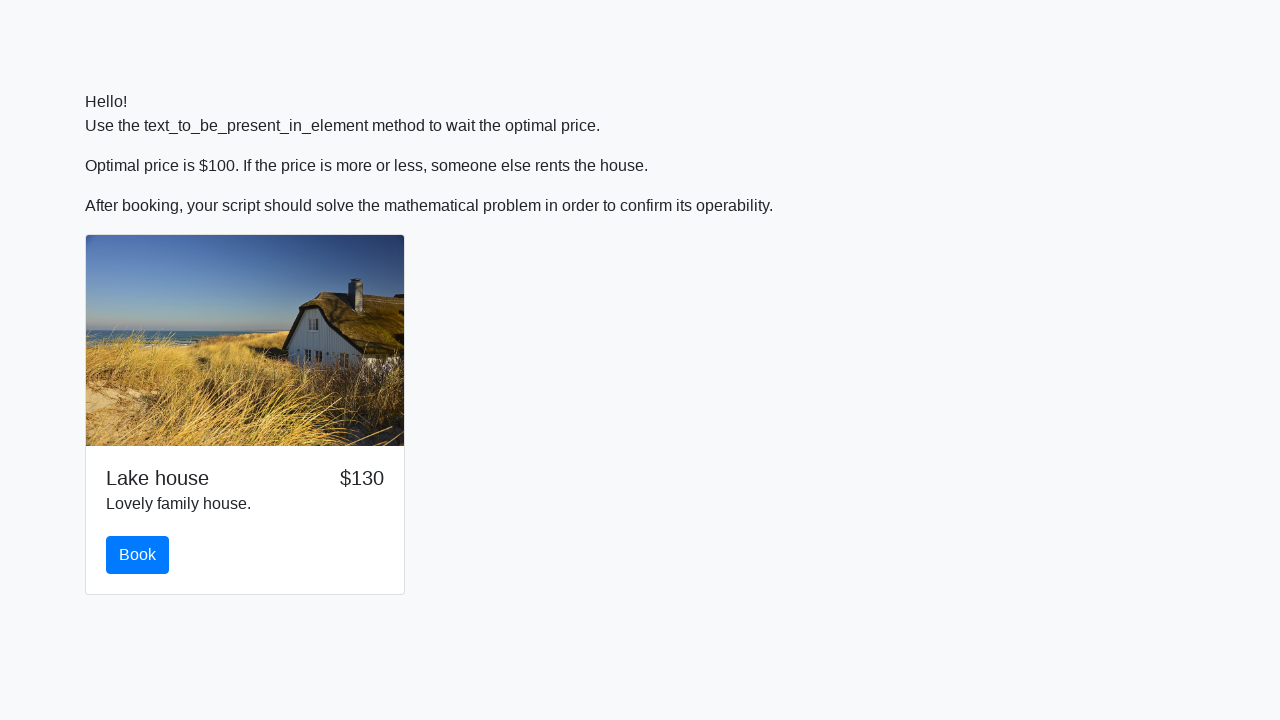